Tests drag and drop functionality by dragging an element and dropping it onto a target element

Starting URL: https://testautomationpractice.blogspot.com/

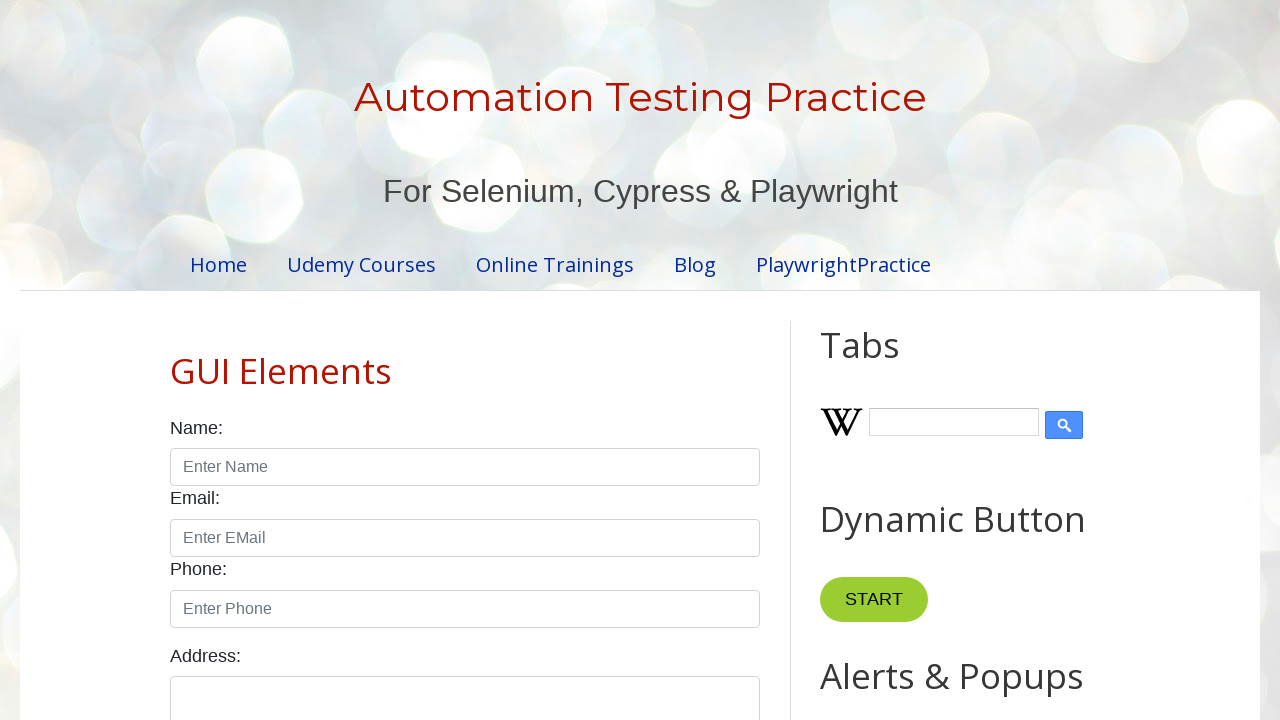

Located draggable element with id 'draggable'
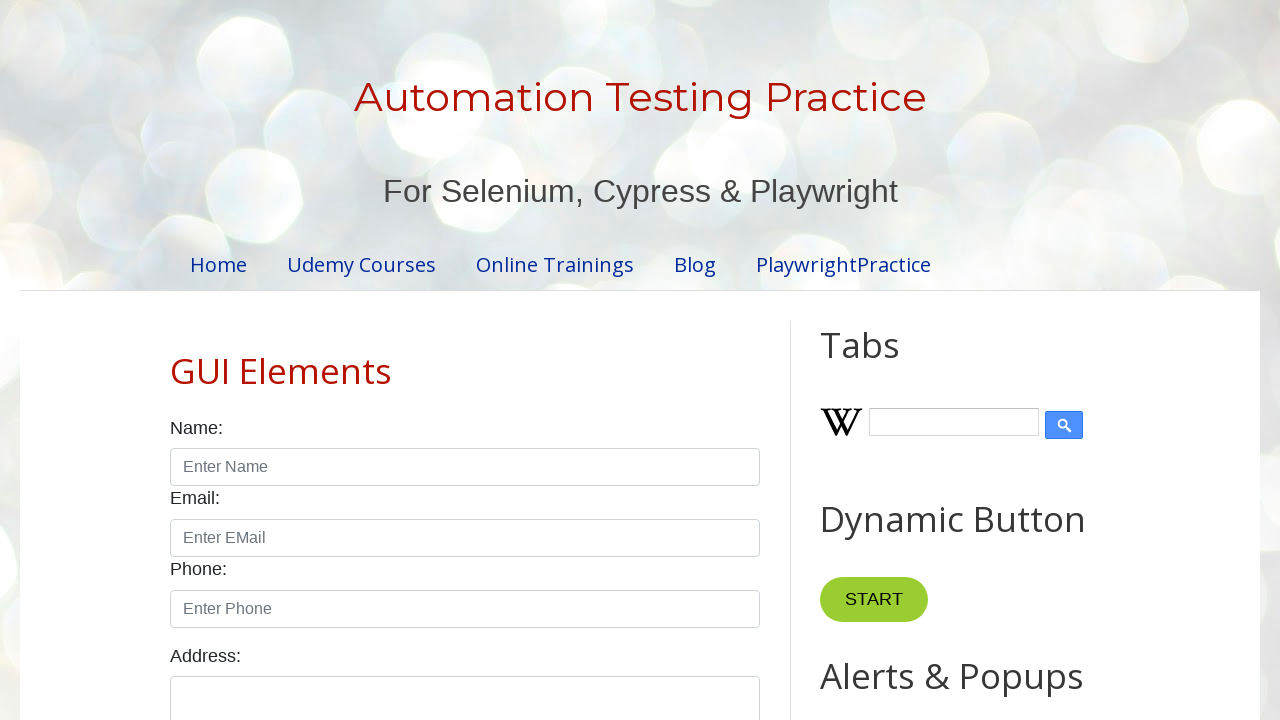

Located droppable target element with id 'droppable'
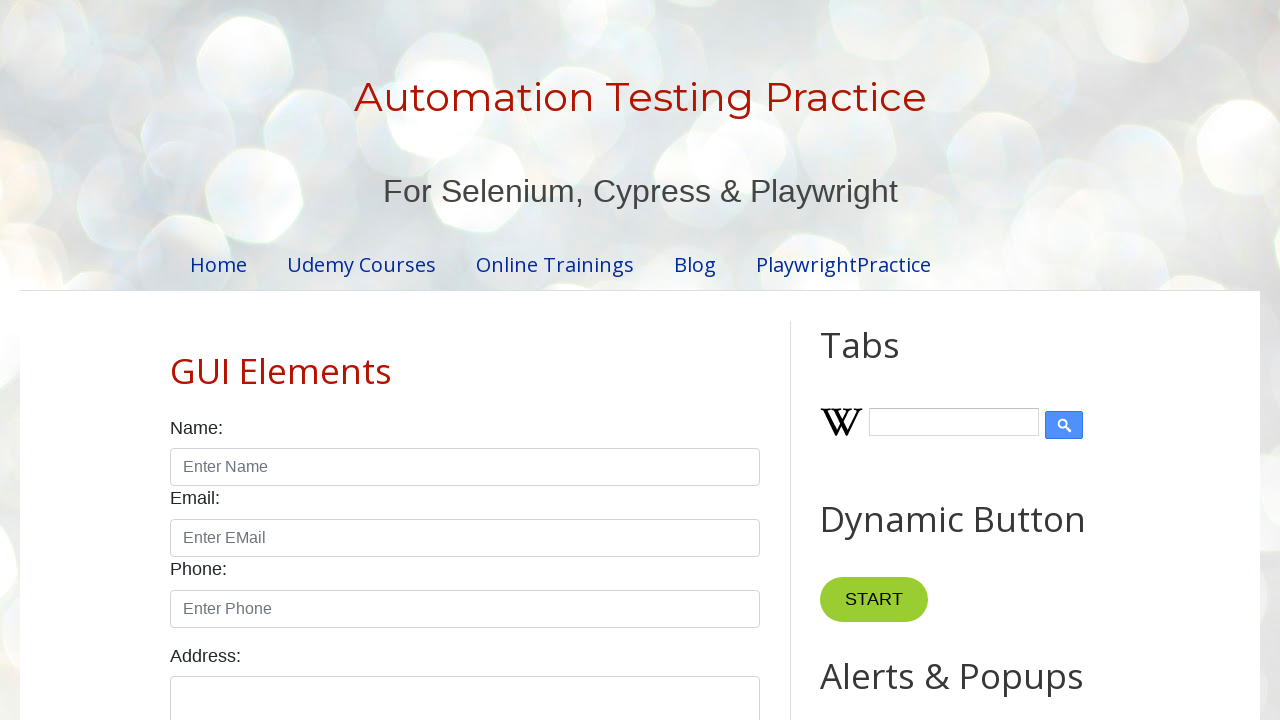

Dragged element onto droppable target at (1015, 386)
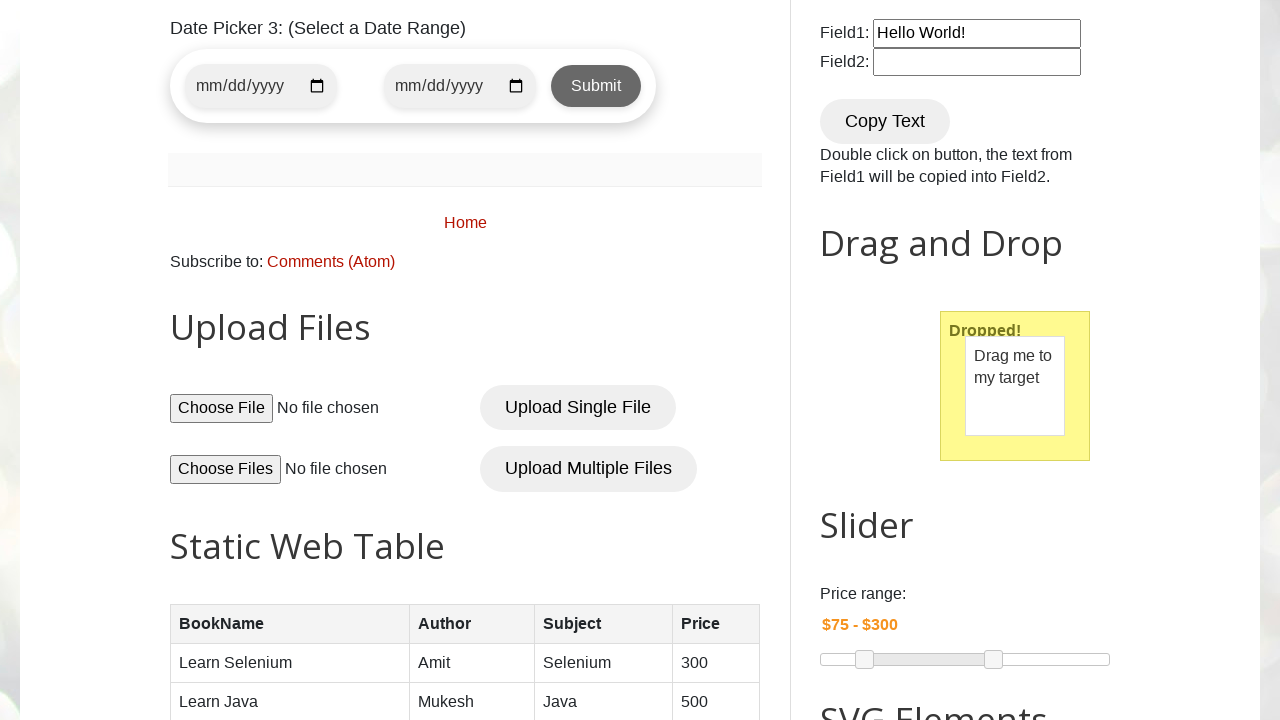

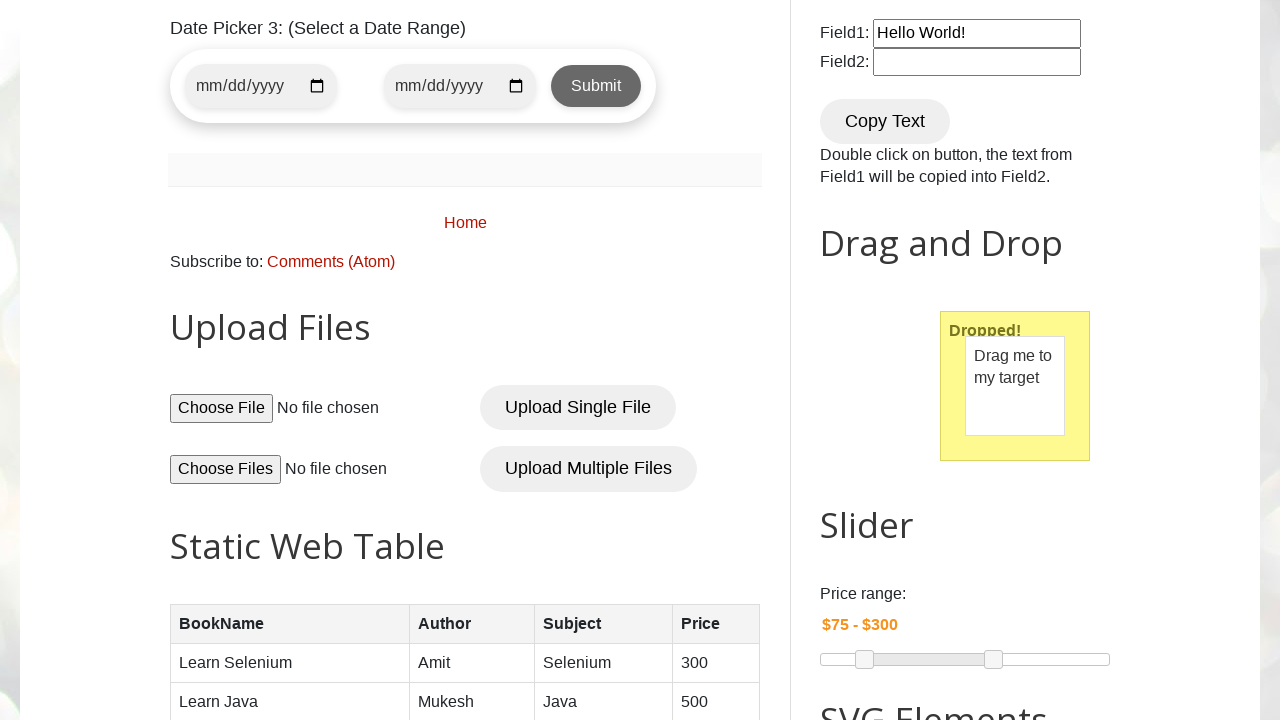